Navigates to the Demoblaze demo e-commerce site homepage and verifies it loads successfully.

Starting URL: https://www.demoblaze.com/index.html

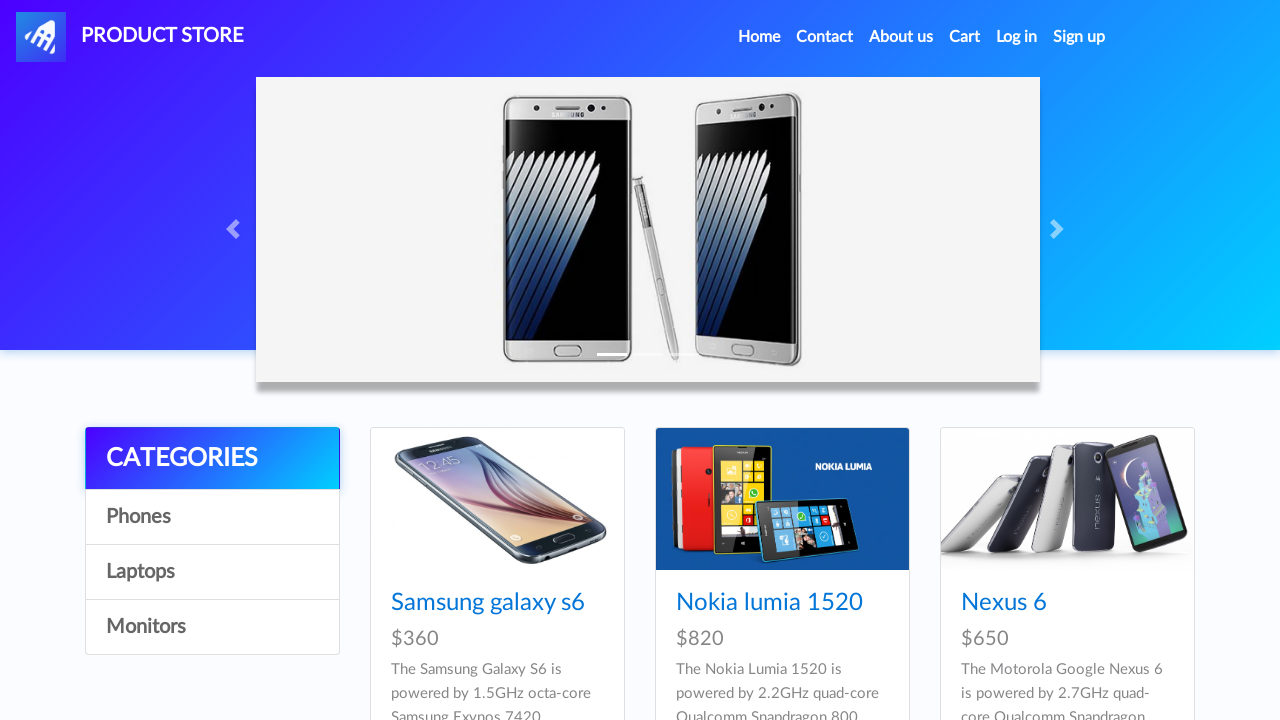

Waited for DOM content to load on Demoblaze homepage
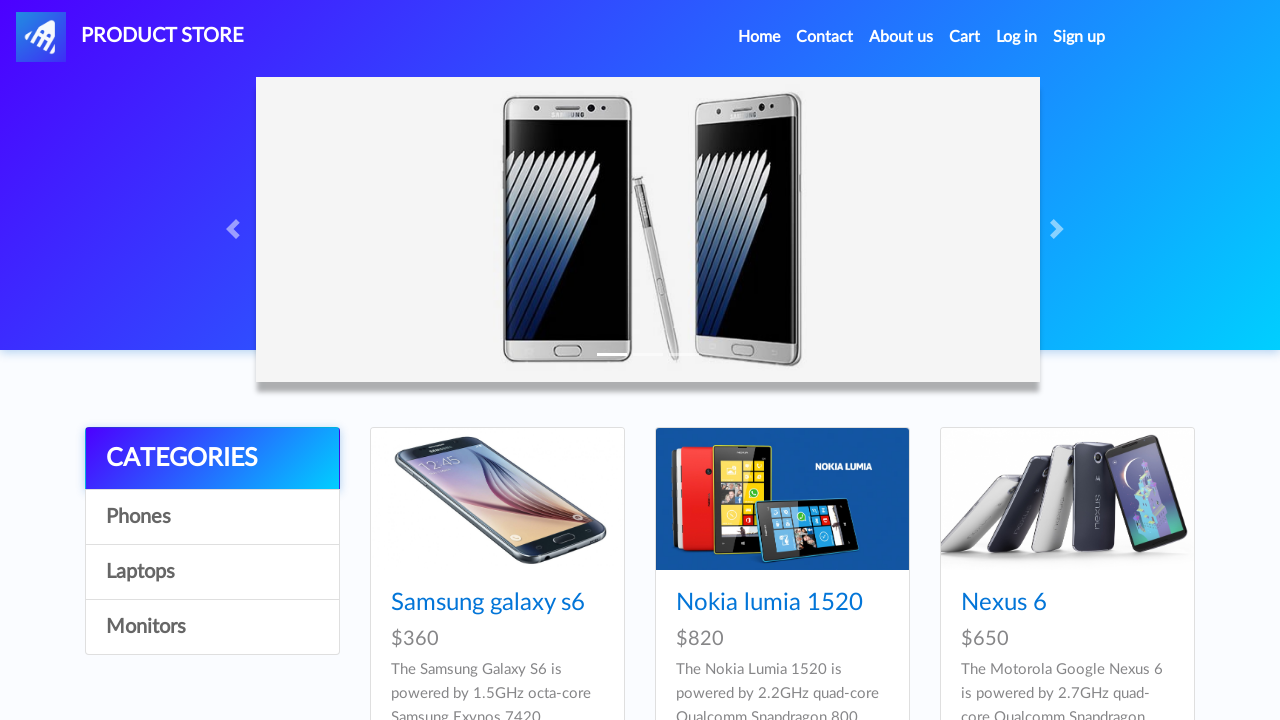

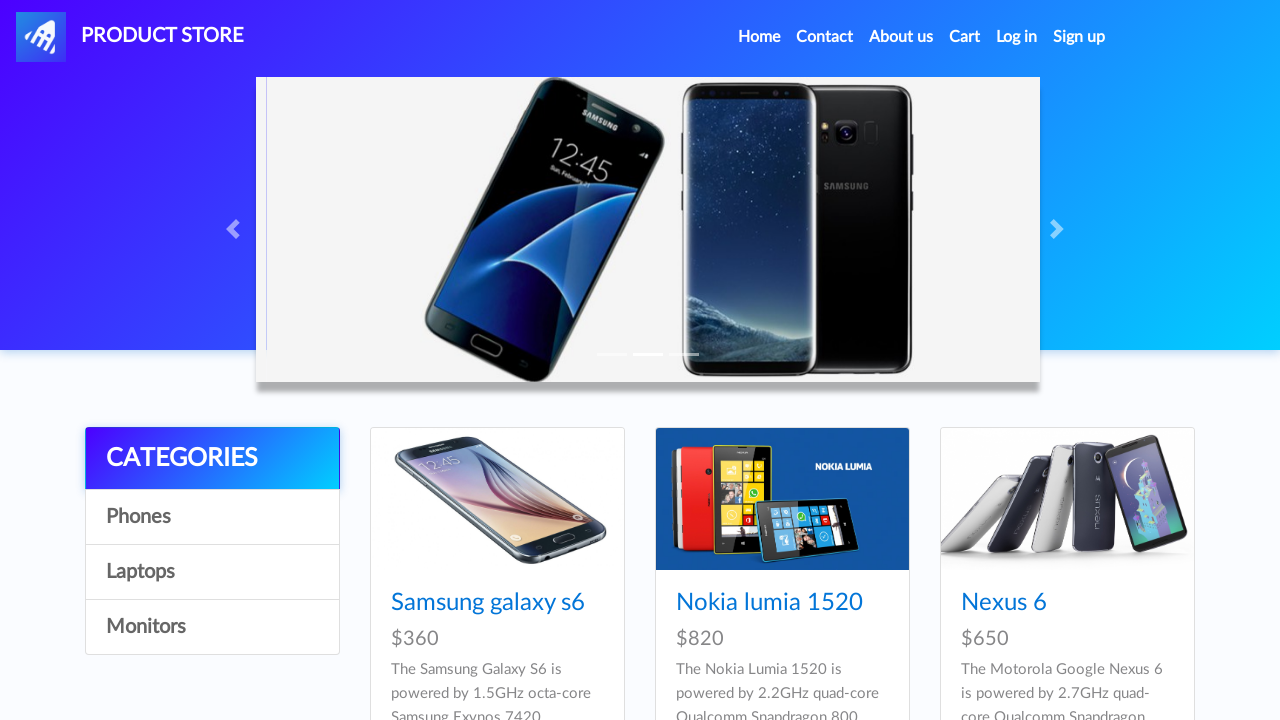